Tests window handling by opening a new browser window using JavaScript execution and switching to the newly opened window

Starting URL: https://the-internet.herokuapp.com/windows

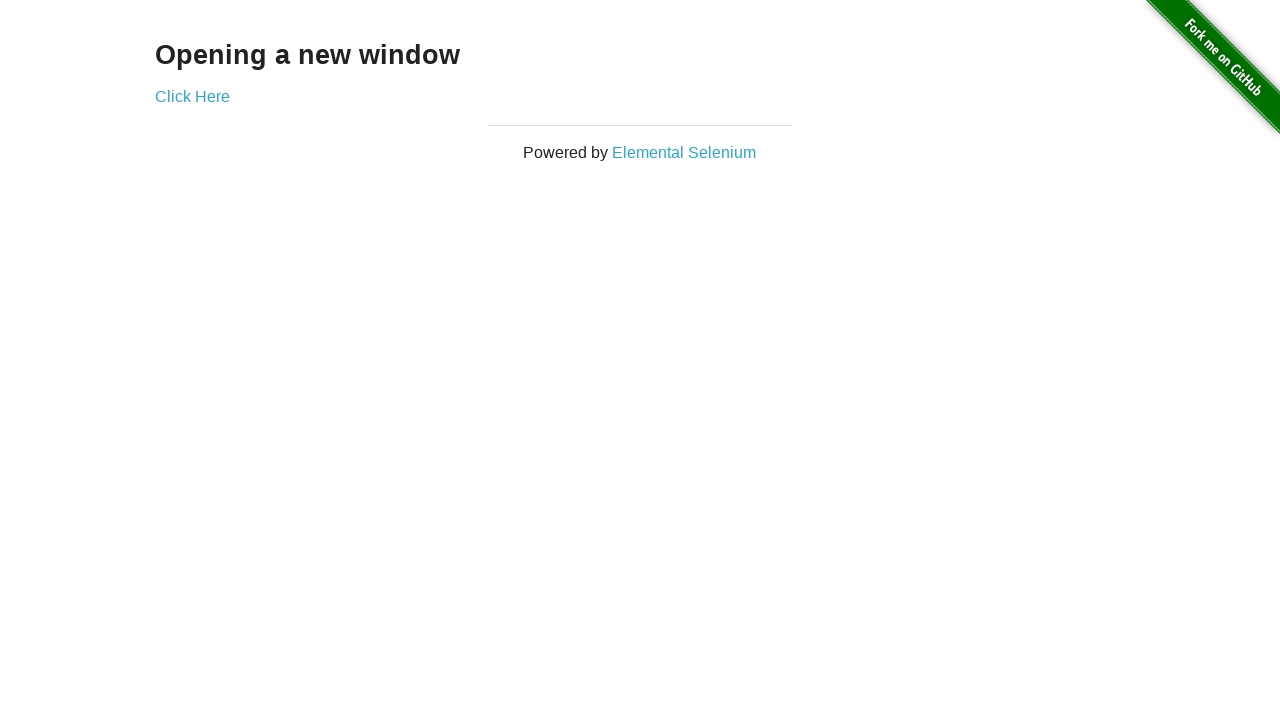

Stored reference to original page/window
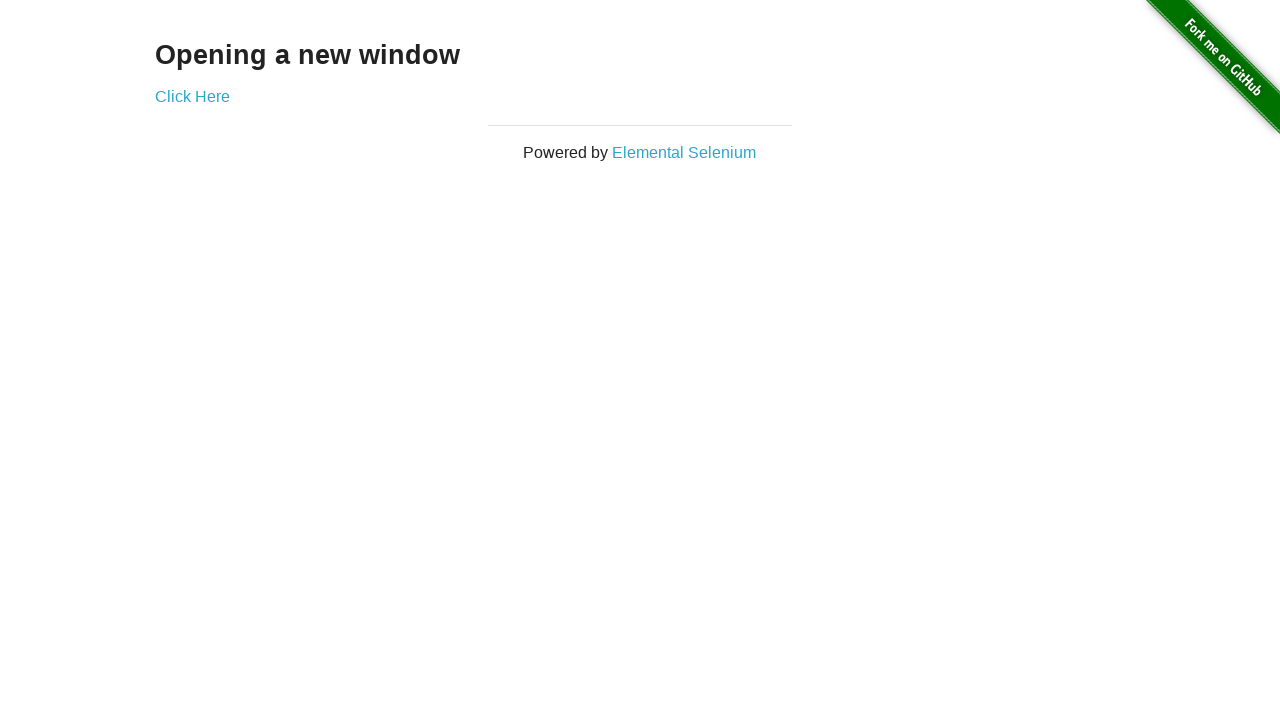

Executed JavaScript to open a new window with URL https://the-internet.herokuapp.com/windows/new
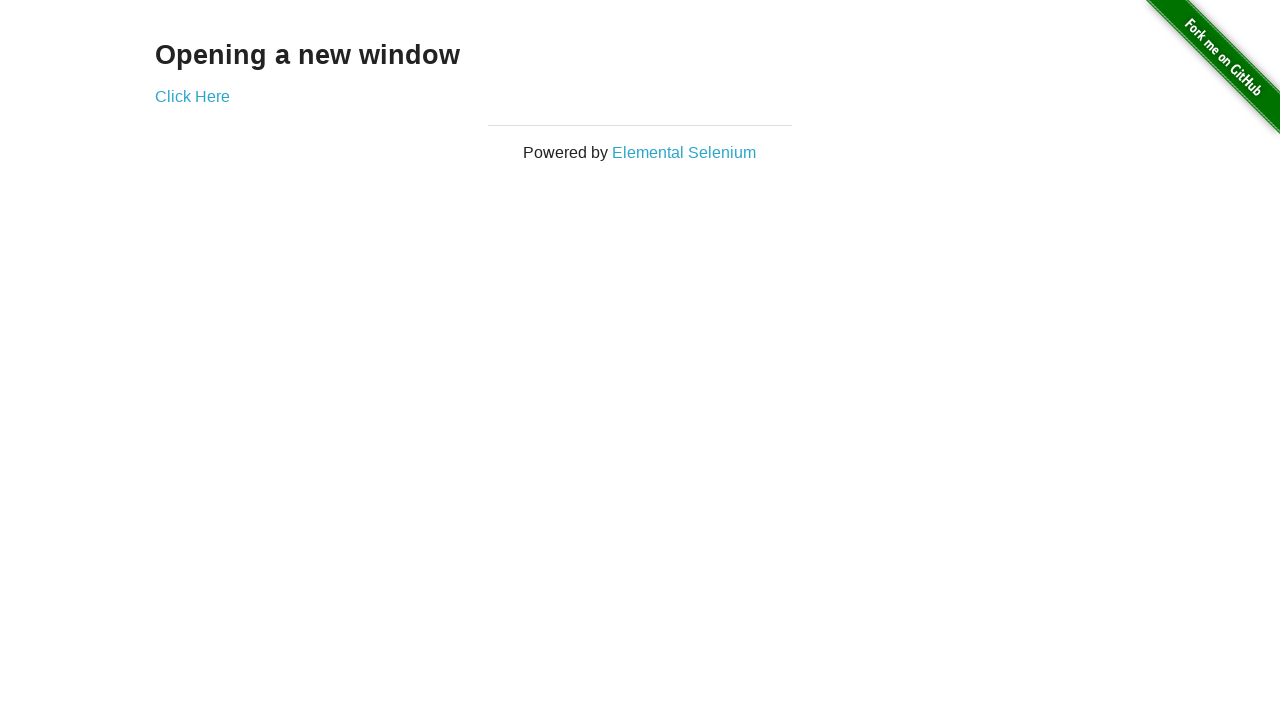

Captured the newly opened page object
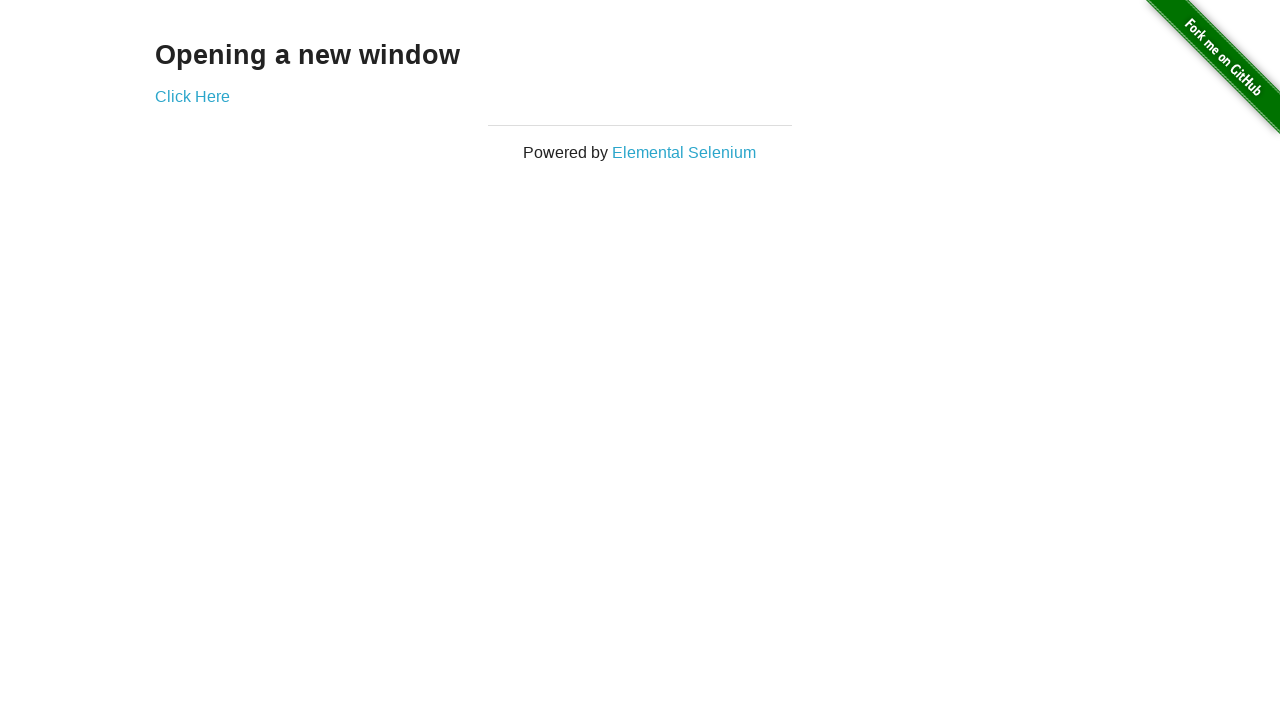

New page loaded completely
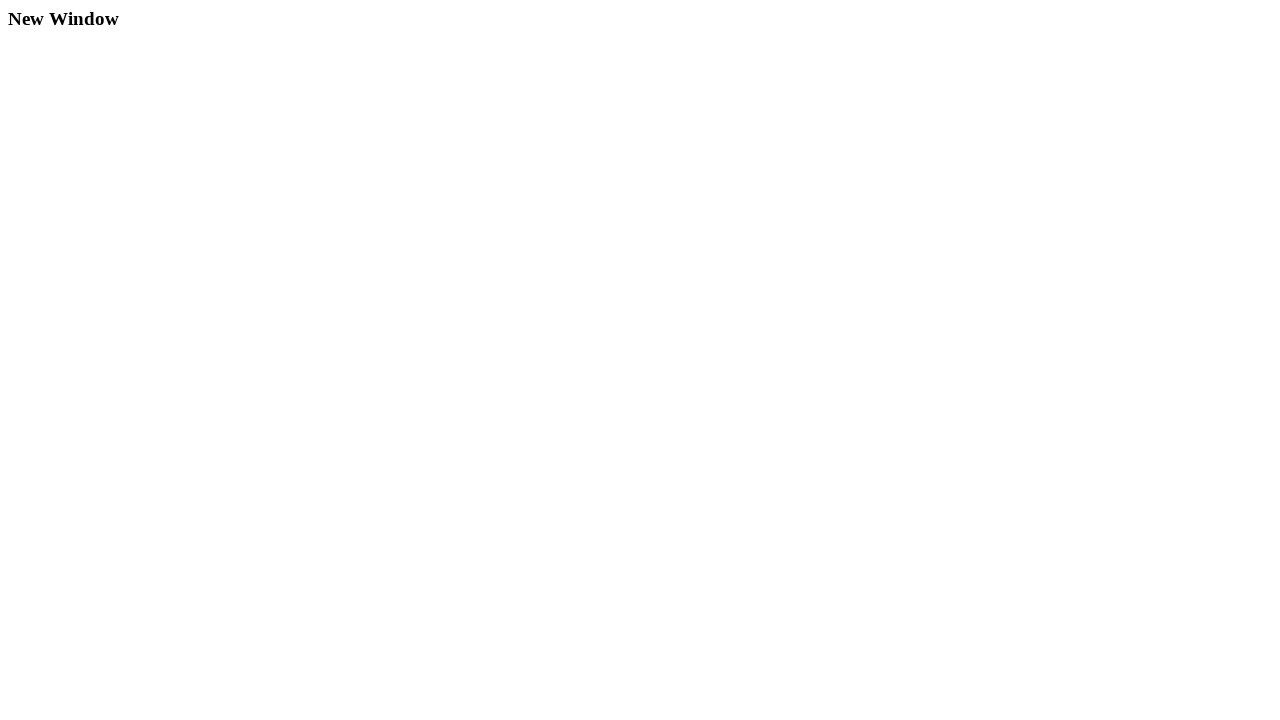

Switched focus to new window and confirmed body element is present
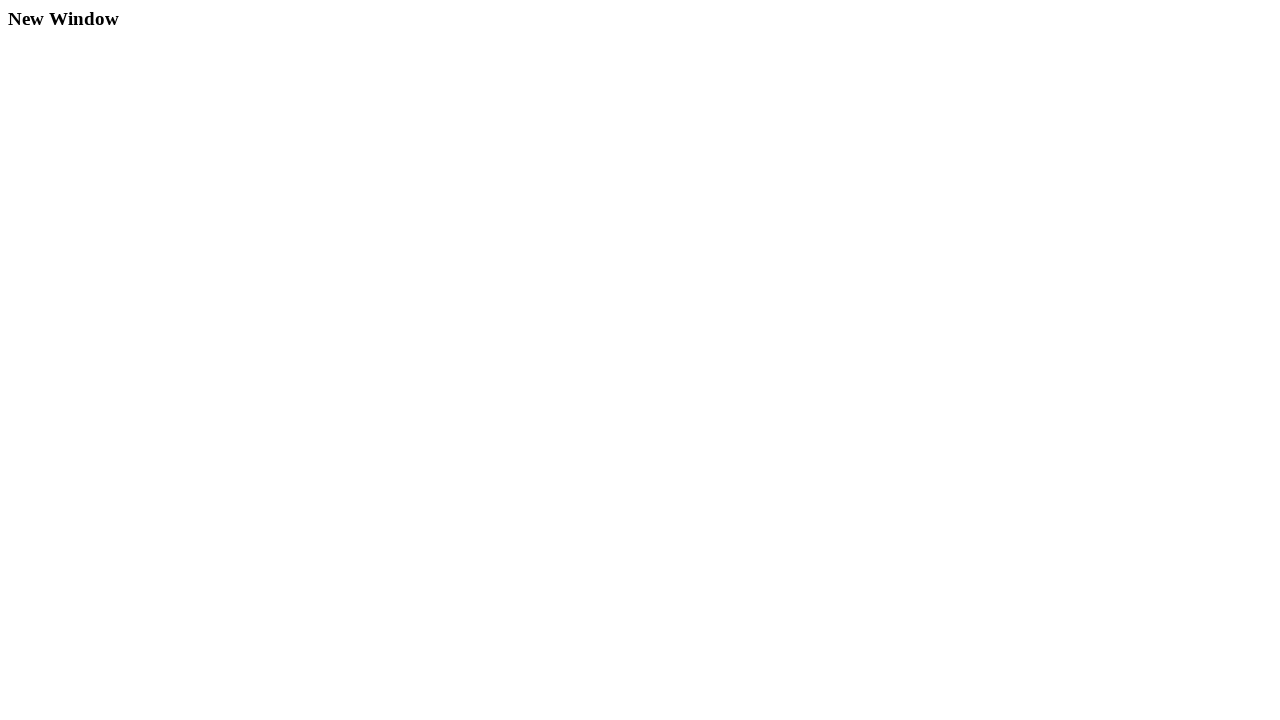

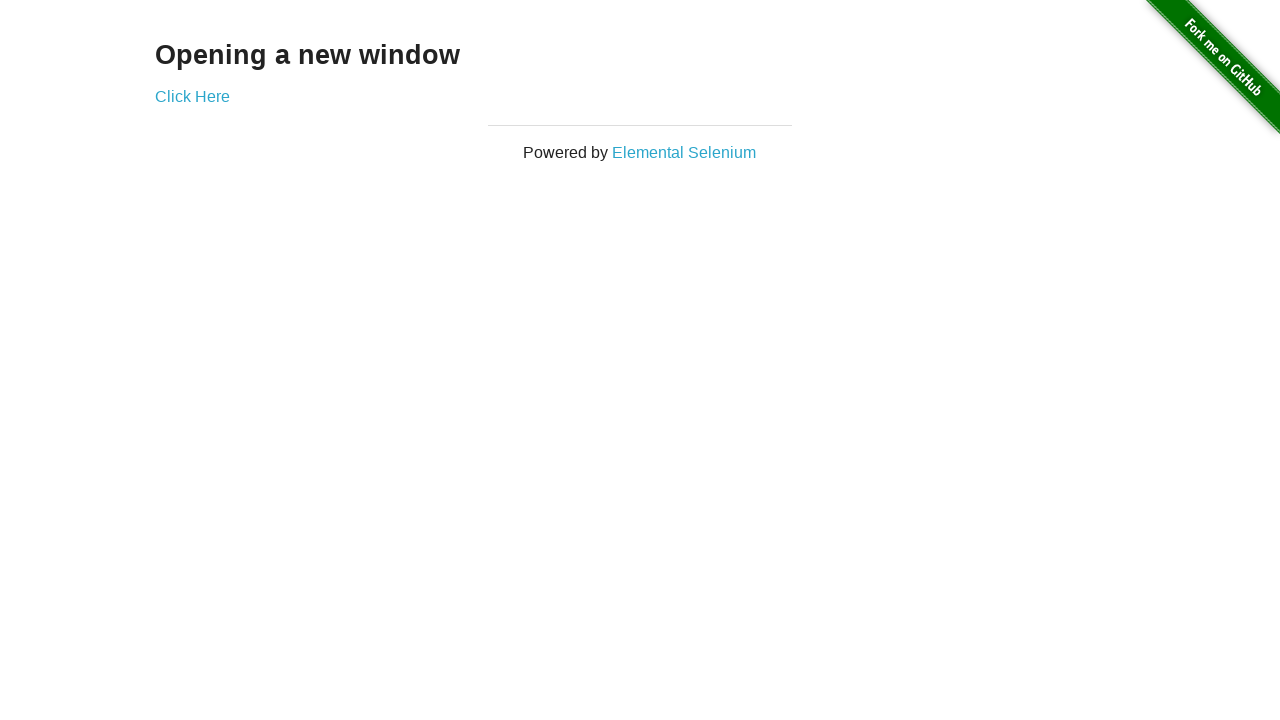